Tests jQuery UI drag and drop functionality by dragging an element and dropping it onto a target area within an iframe

Starting URL: https://jqueryui.com/droppable/

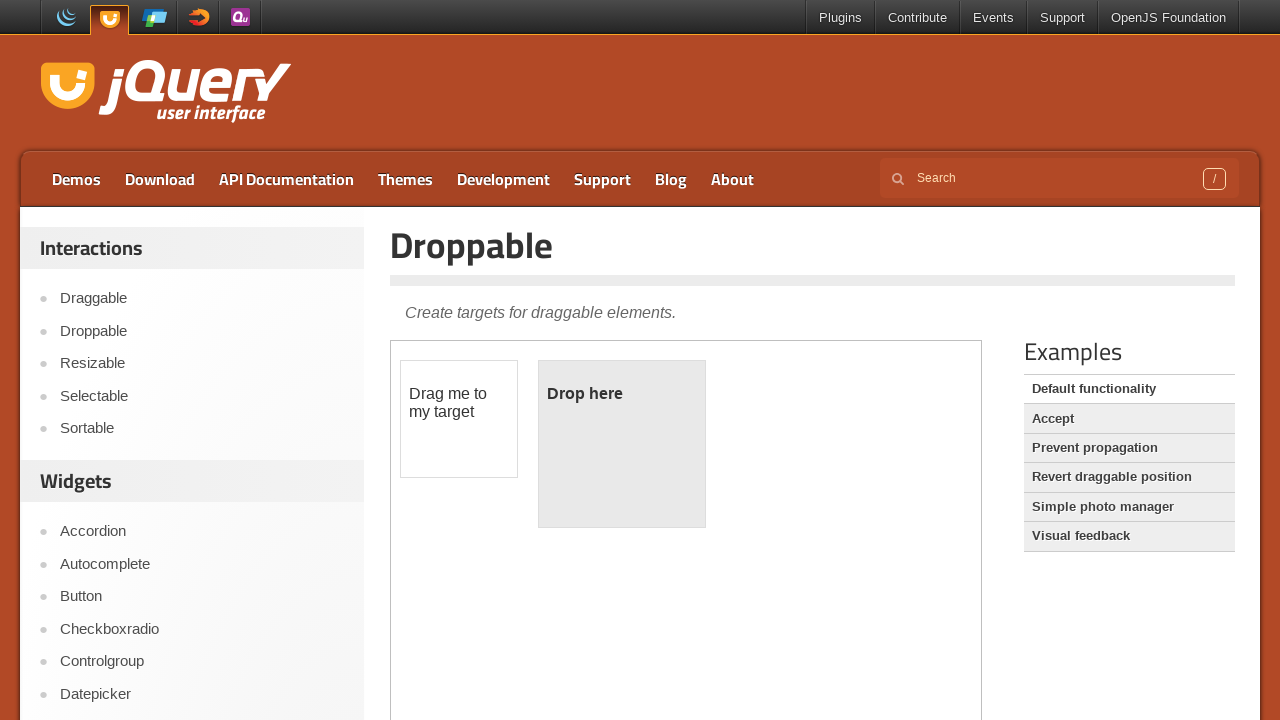

Located the first iframe containing drag and drop demo
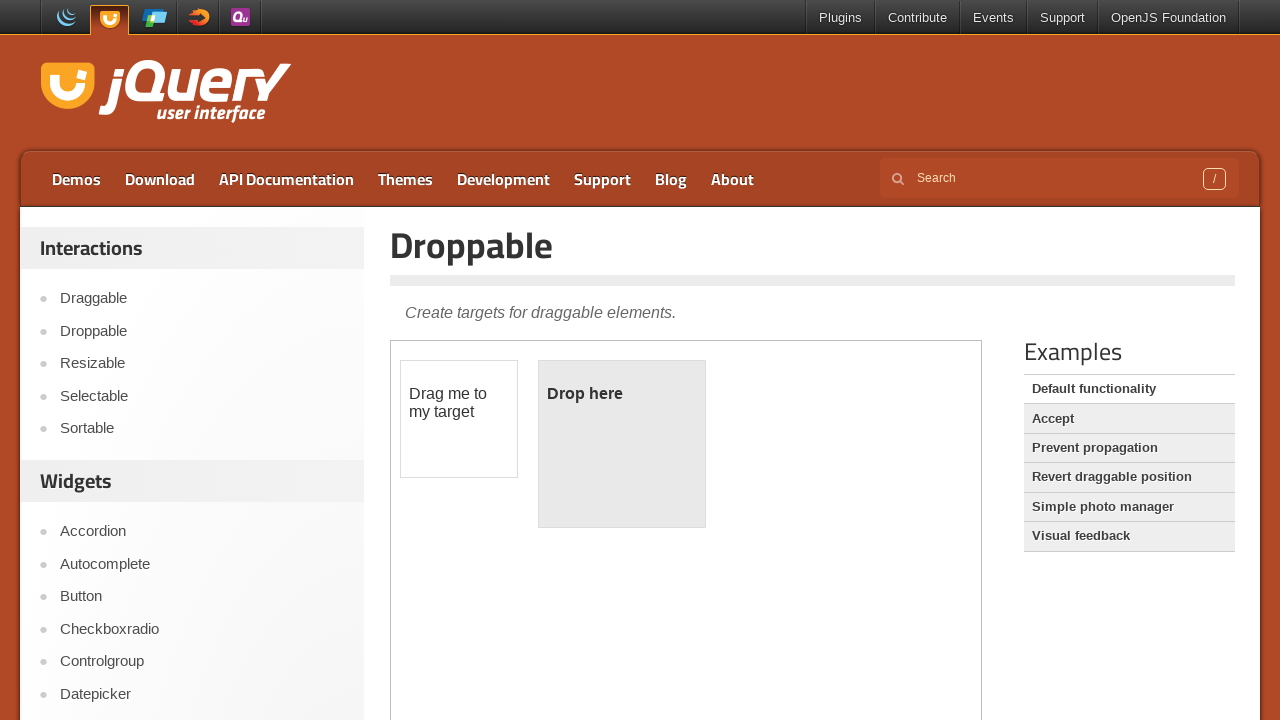

Located the draggable element with id 'draggable'
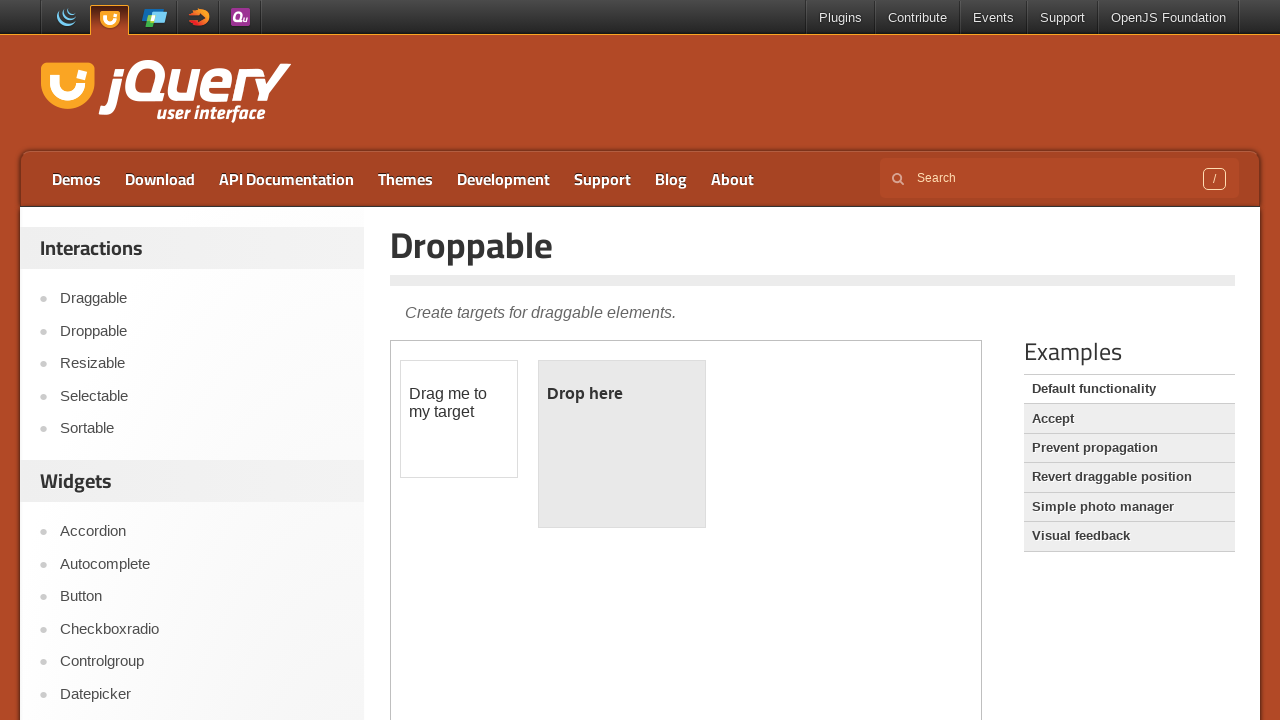

Located the droppable target element with id 'droppable'
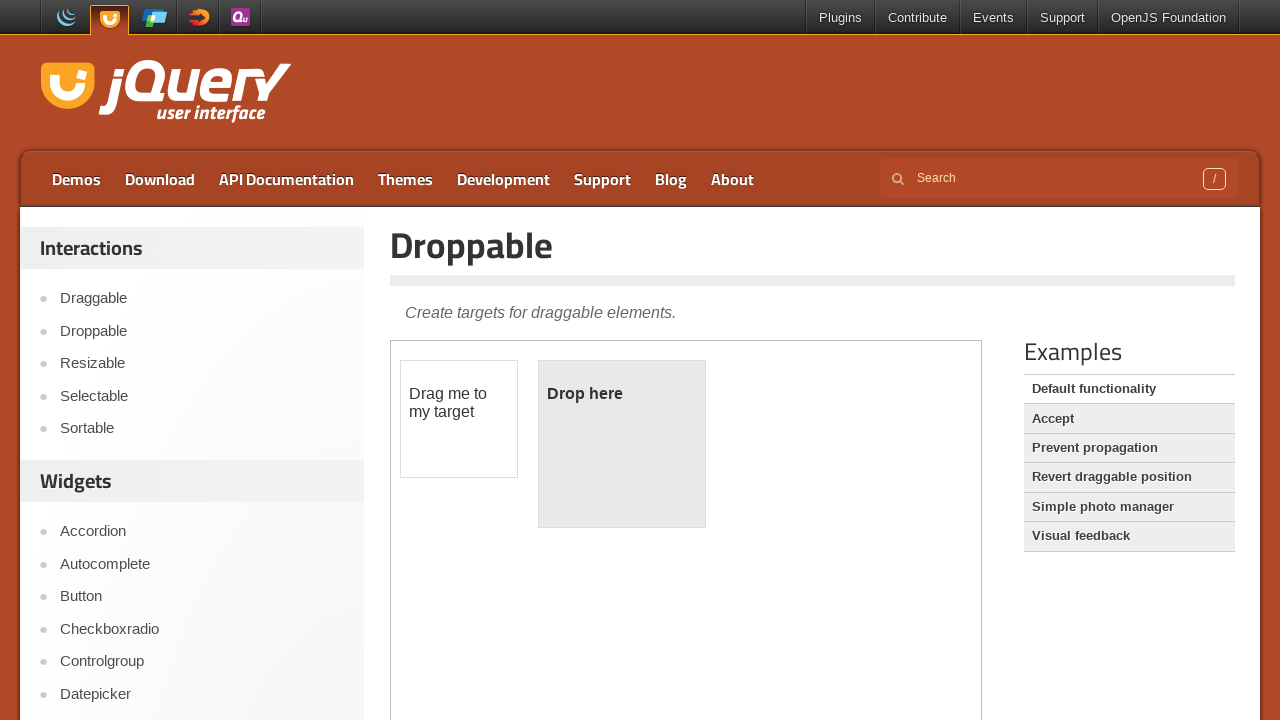

Dragged draggable element onto droppable target at (622, 444)
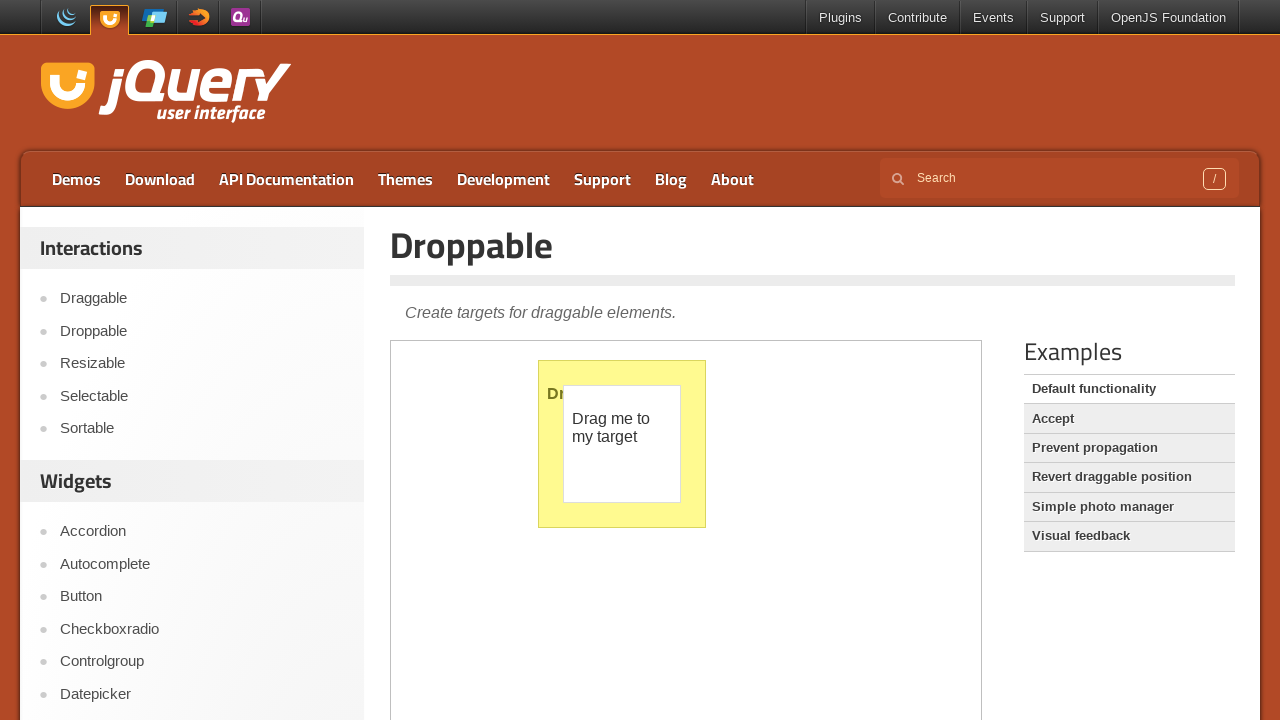

Waited 2 seconds to observe drag and drop result
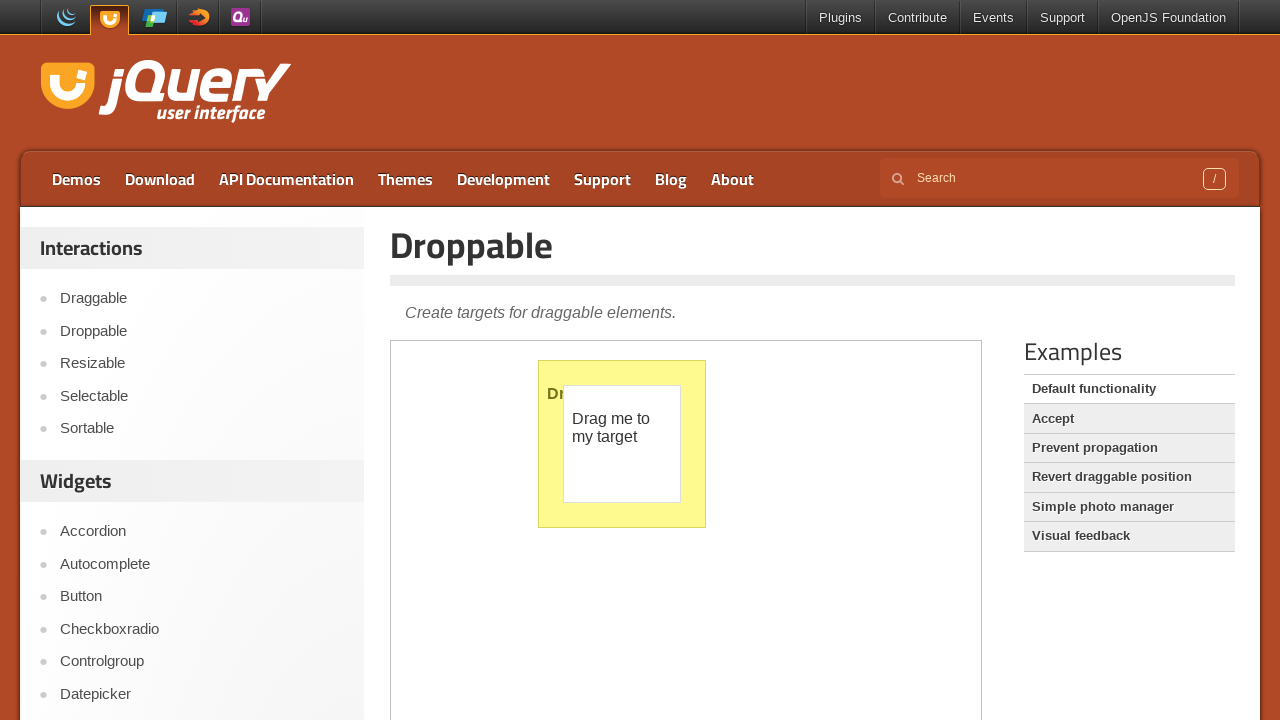

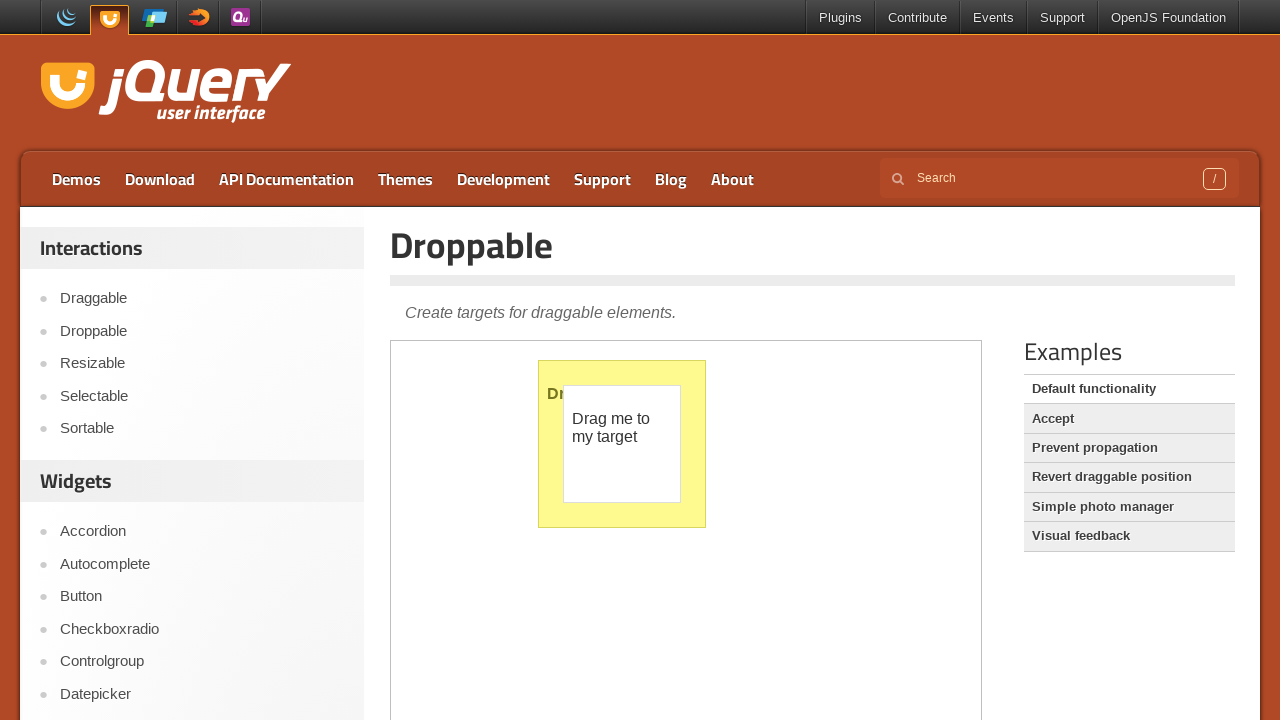